Tests explicit wait functionality by waiting for a price element to display "$100", then clicking a book button, calculating an answer based on a displayed value using a logarithmic formula, and submitting the result.

Starting URL: http://suninjuly.github.io/explicit_wait2.html

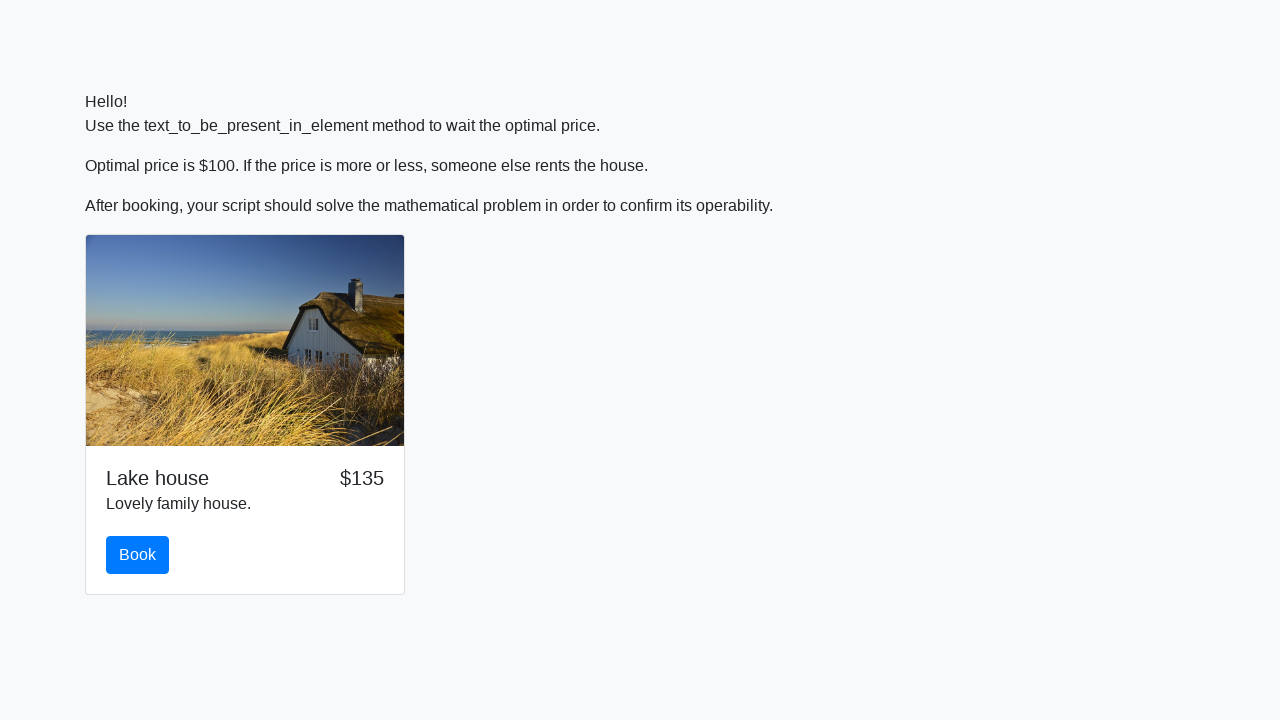

Waited for price element to display '$100'
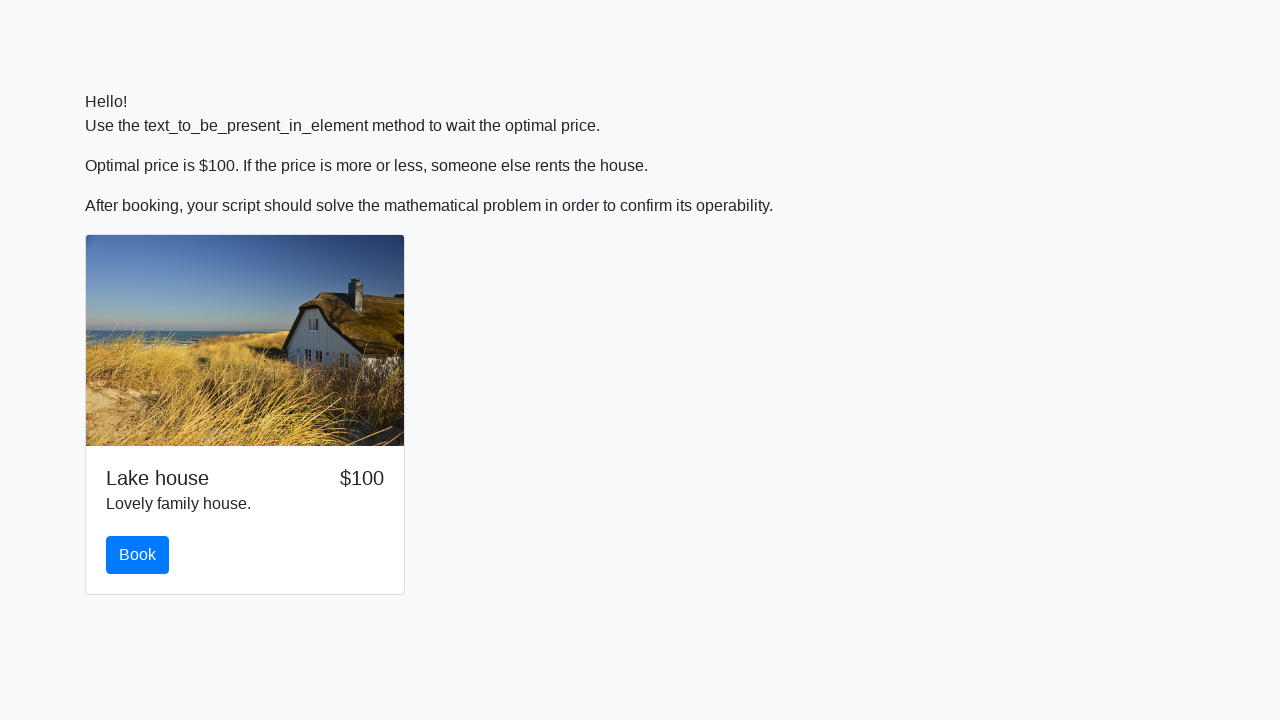

Clicked the book button at (138, 555) on #book
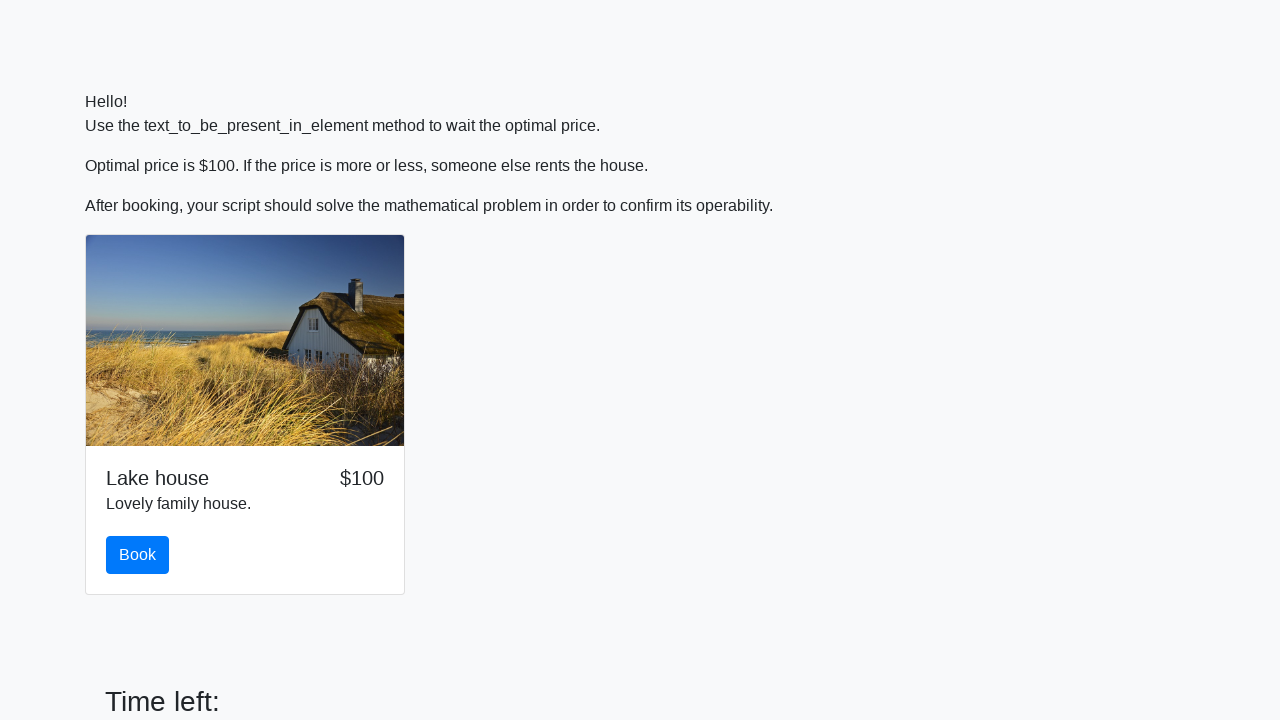

Retrieved input value for calculation: 182
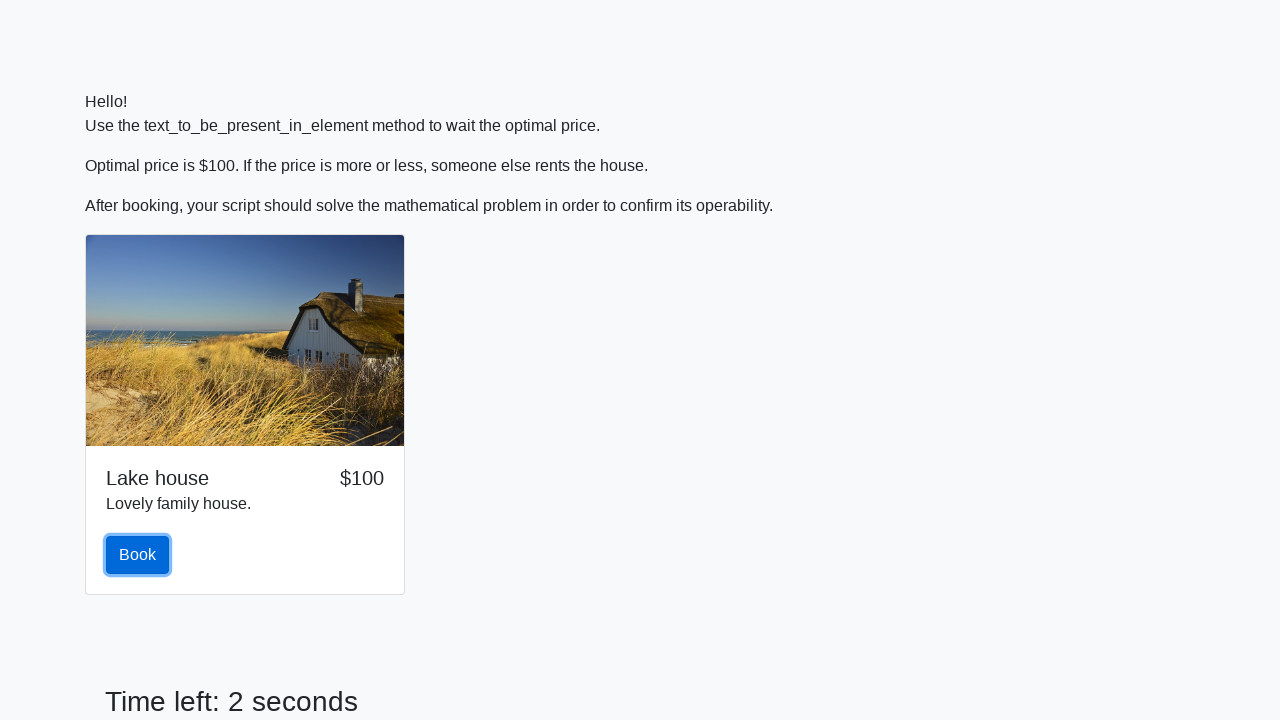

Calculated answer using logarithmic formula: 0.927971363231174
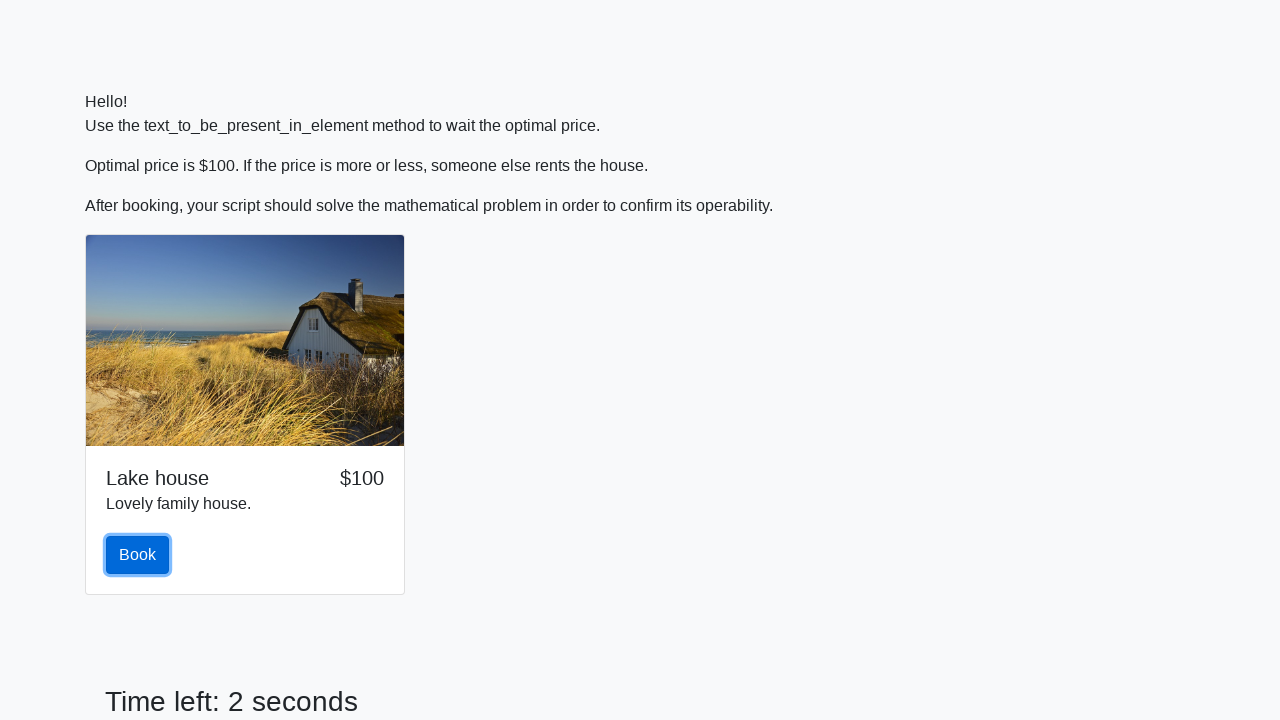

Filled answer field with calculated value: 0.927971363231174 on #answer
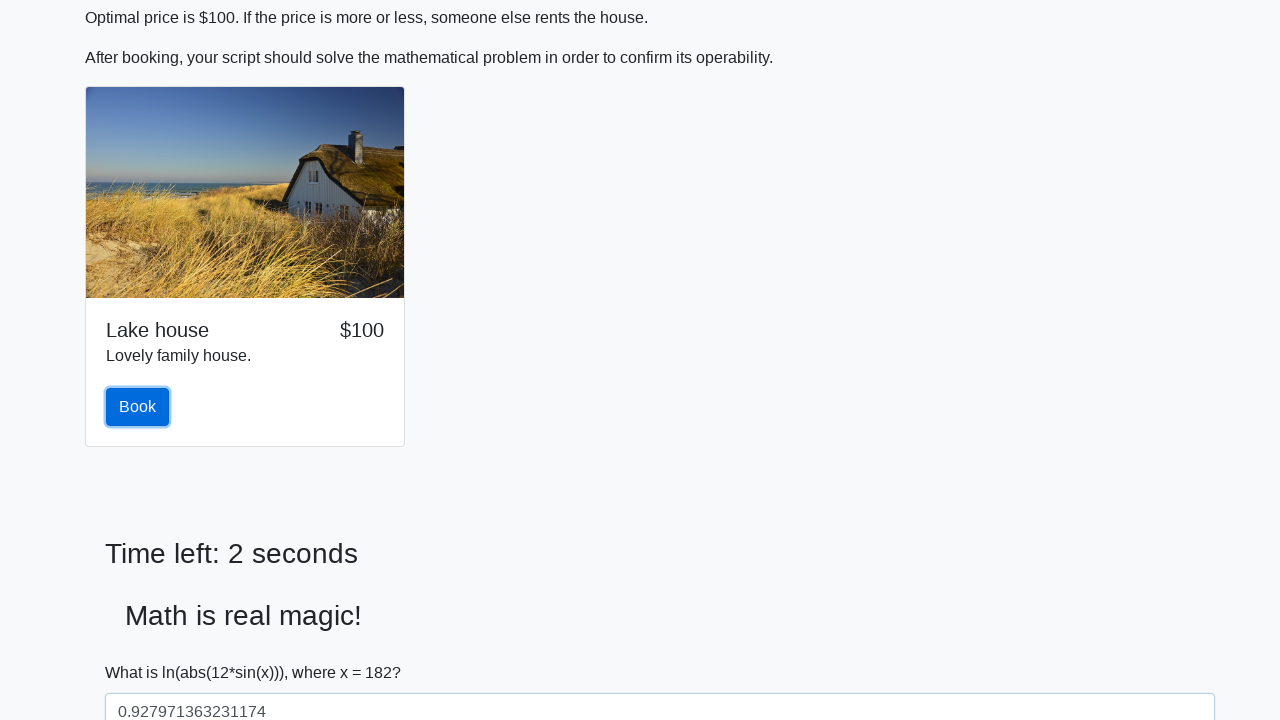

Clicked the submit button at (143, 651) on [type='submit']
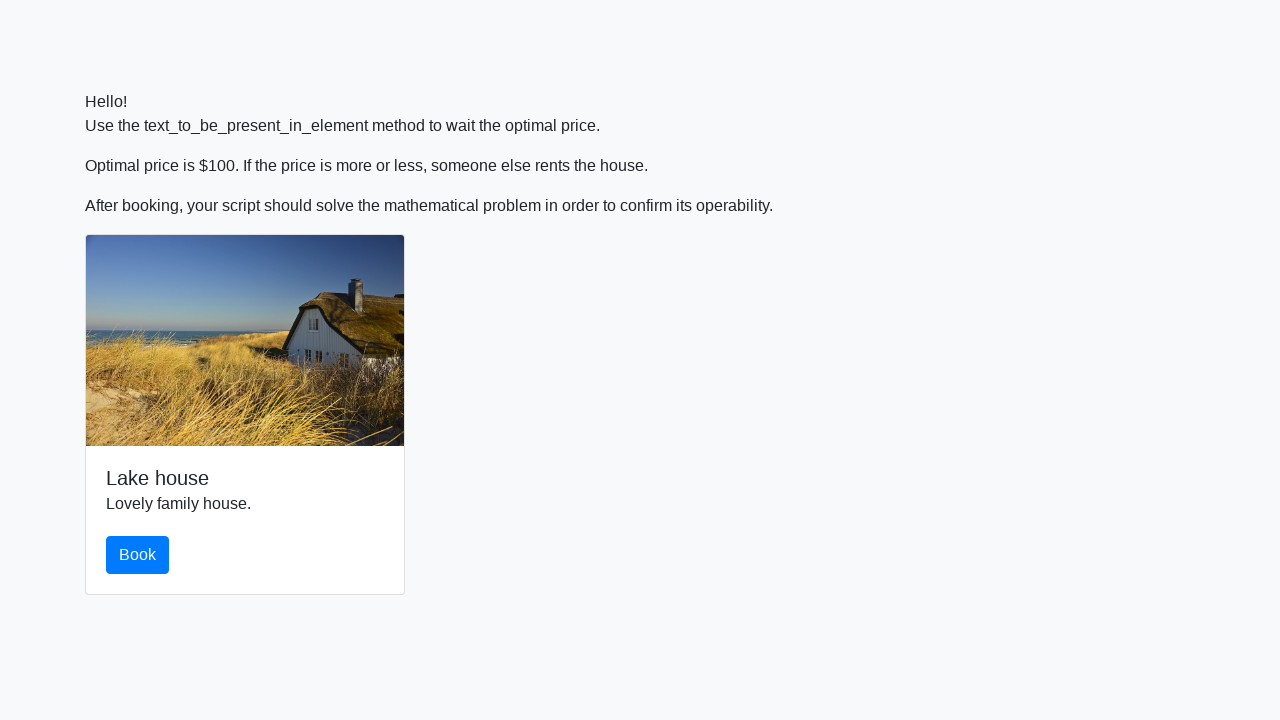

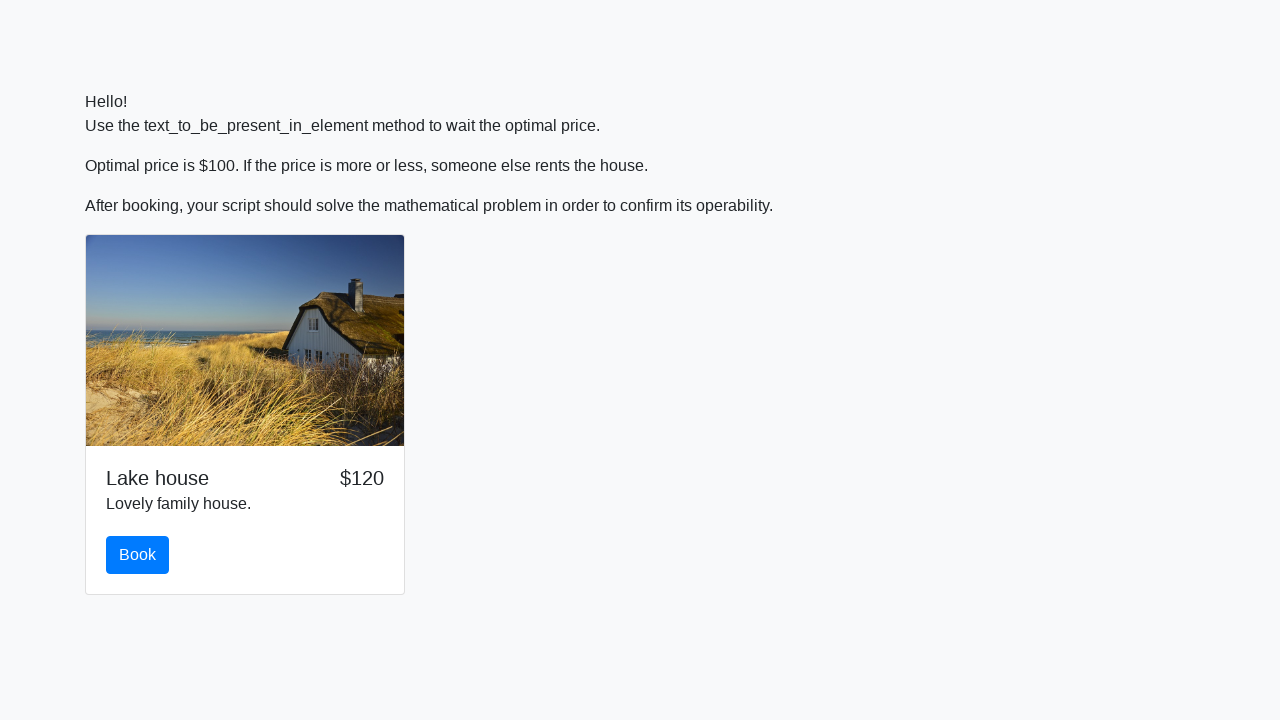